Tests keyboard key press functionality by sending the SPACE key to a target element and then using Action Builder to send the LEFT arrow key, verifying the displayed result text for each key press.

Starting URL: http://the-internet.herokuapp.com/key_presses

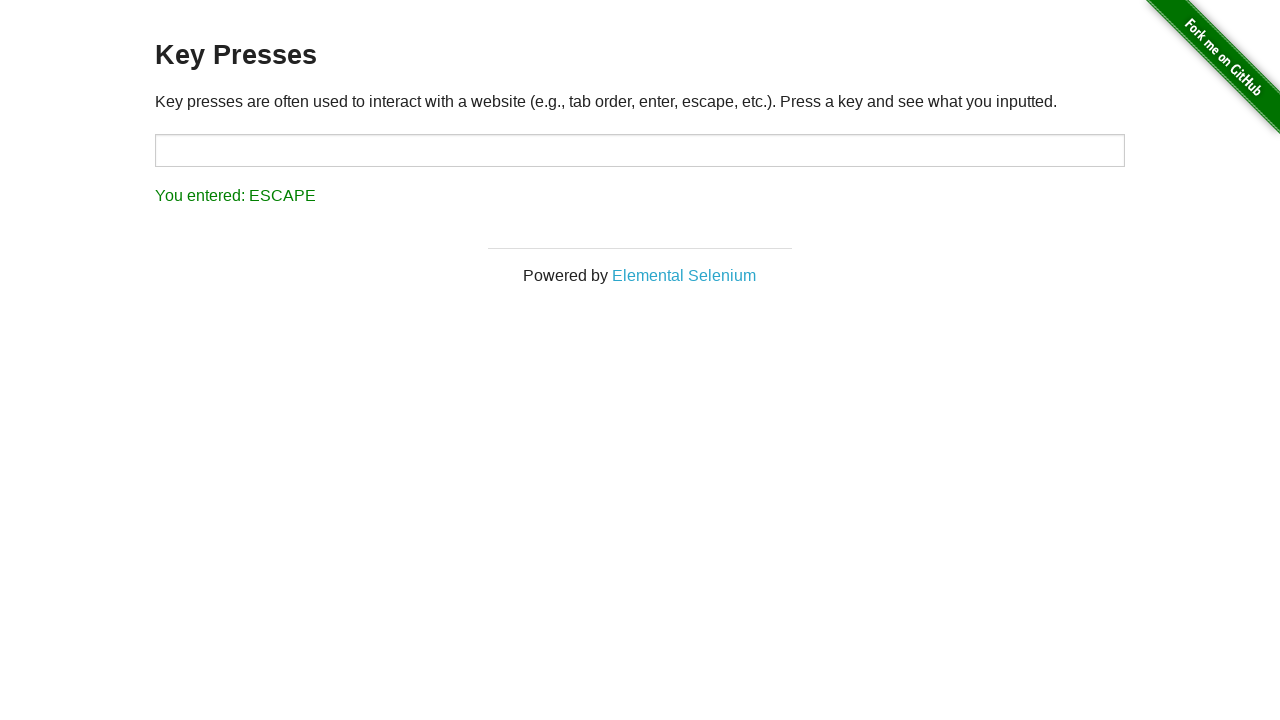

Pressed SPACE key on target element on #target
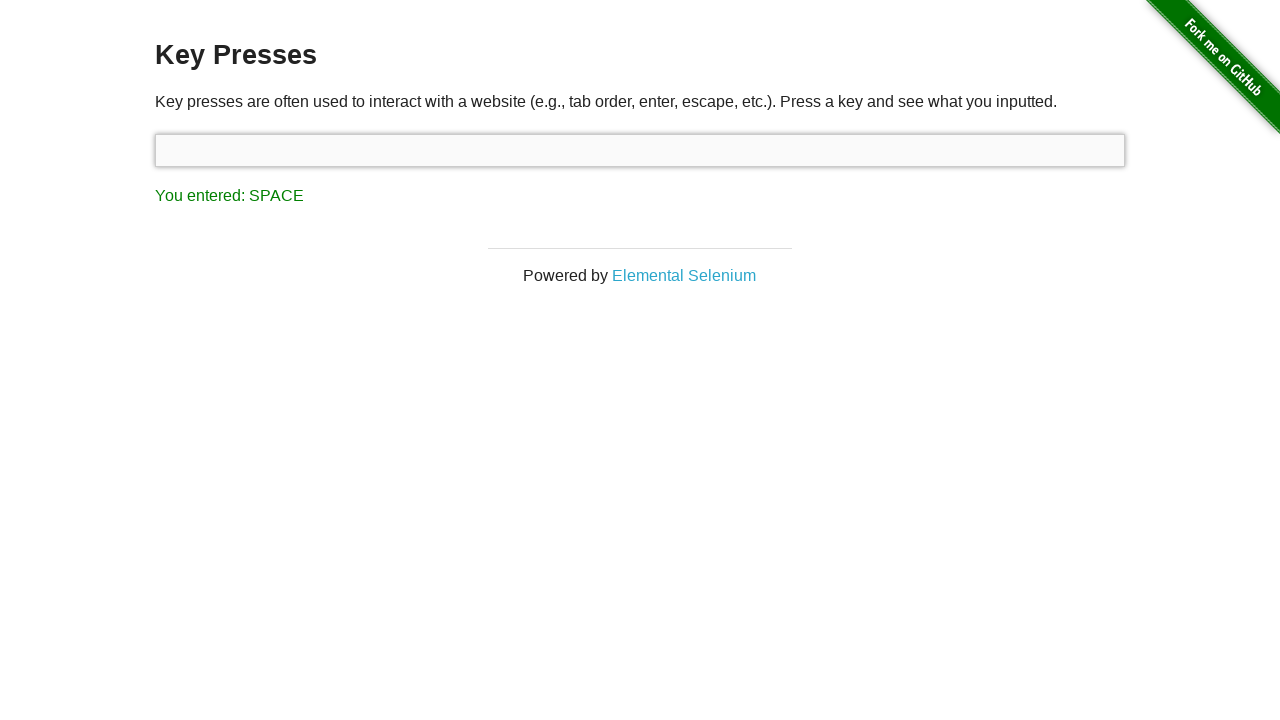

Result element loaded after SPACE key press
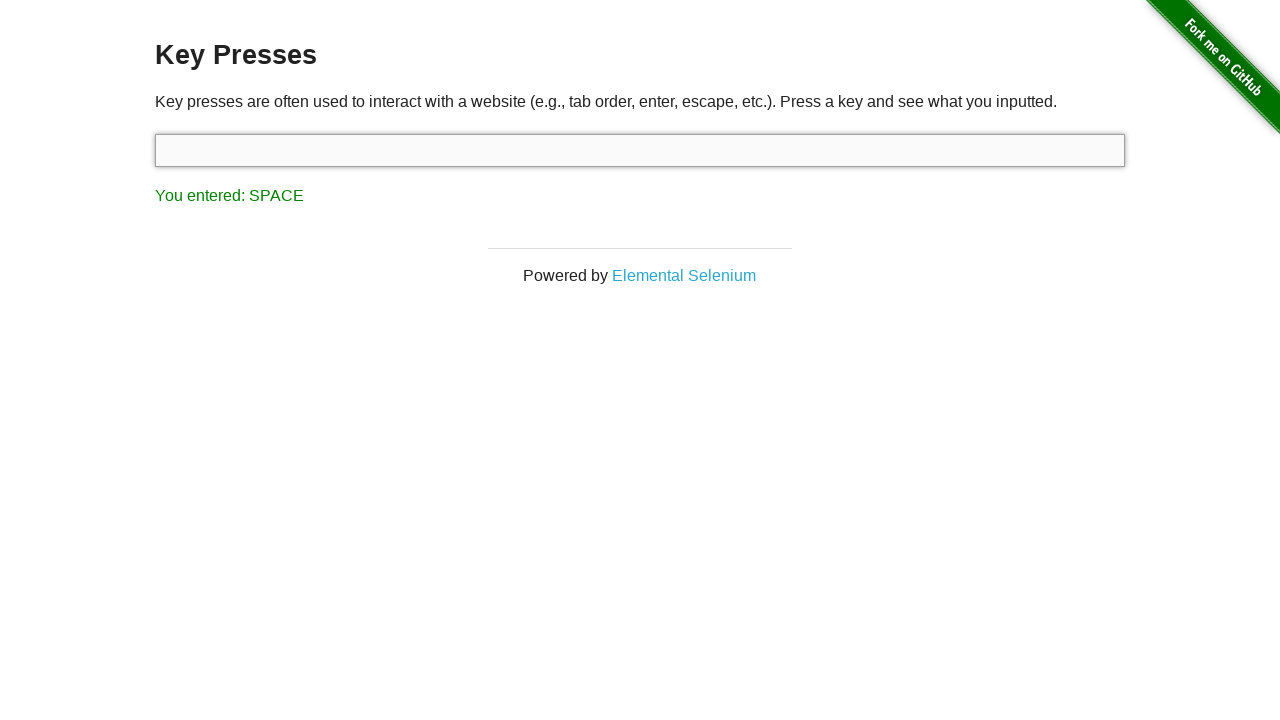

Retrieved result text content
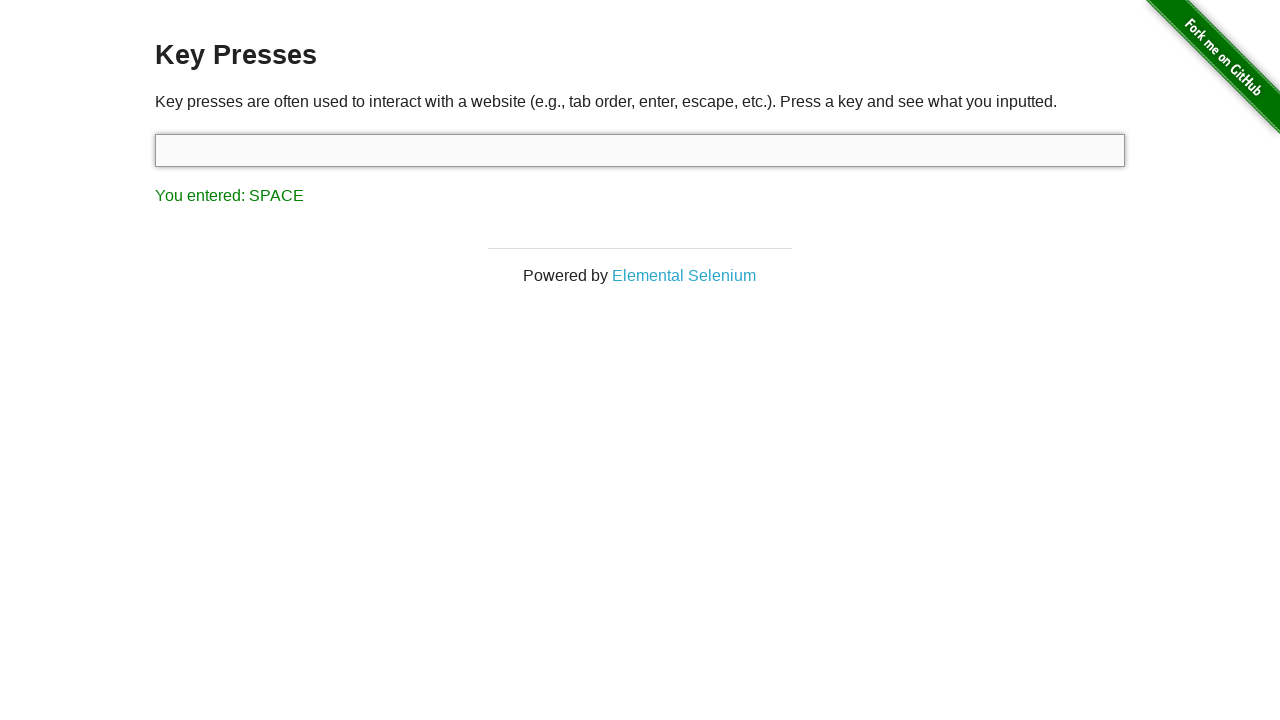

Verified result text shows 'You entered: SPACE'
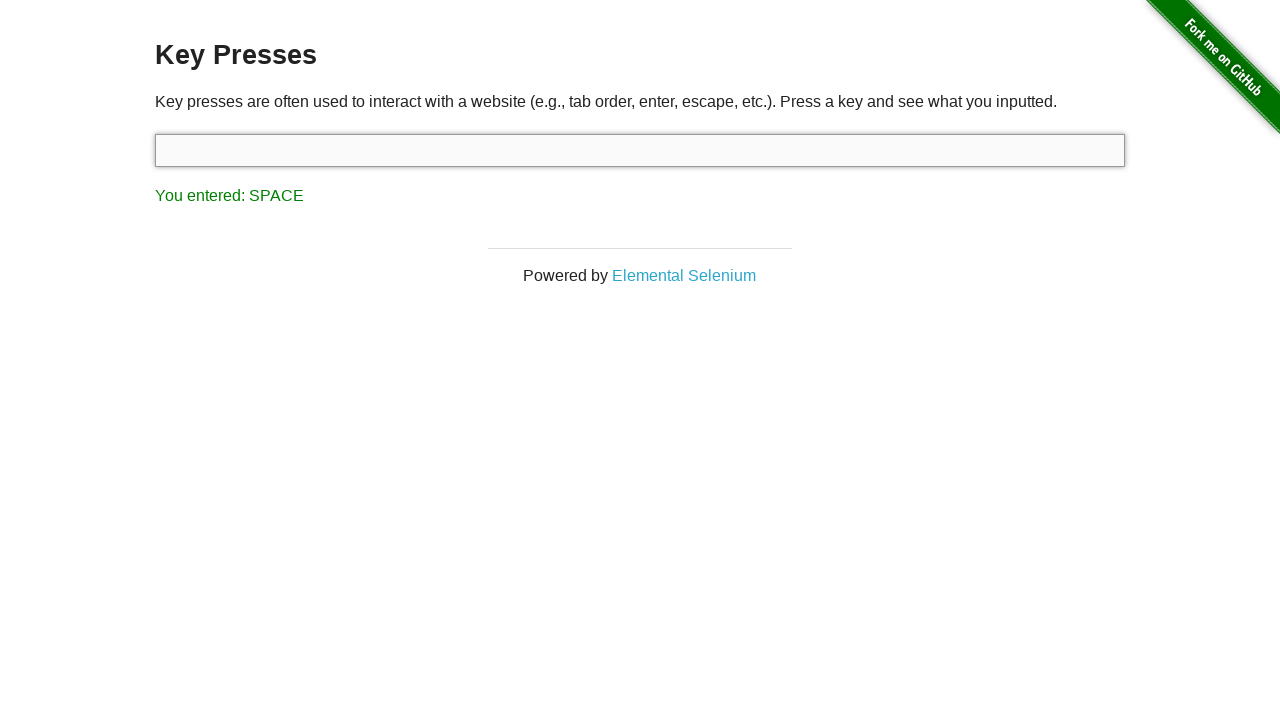

Pressed LEFT arrow key using keyboard
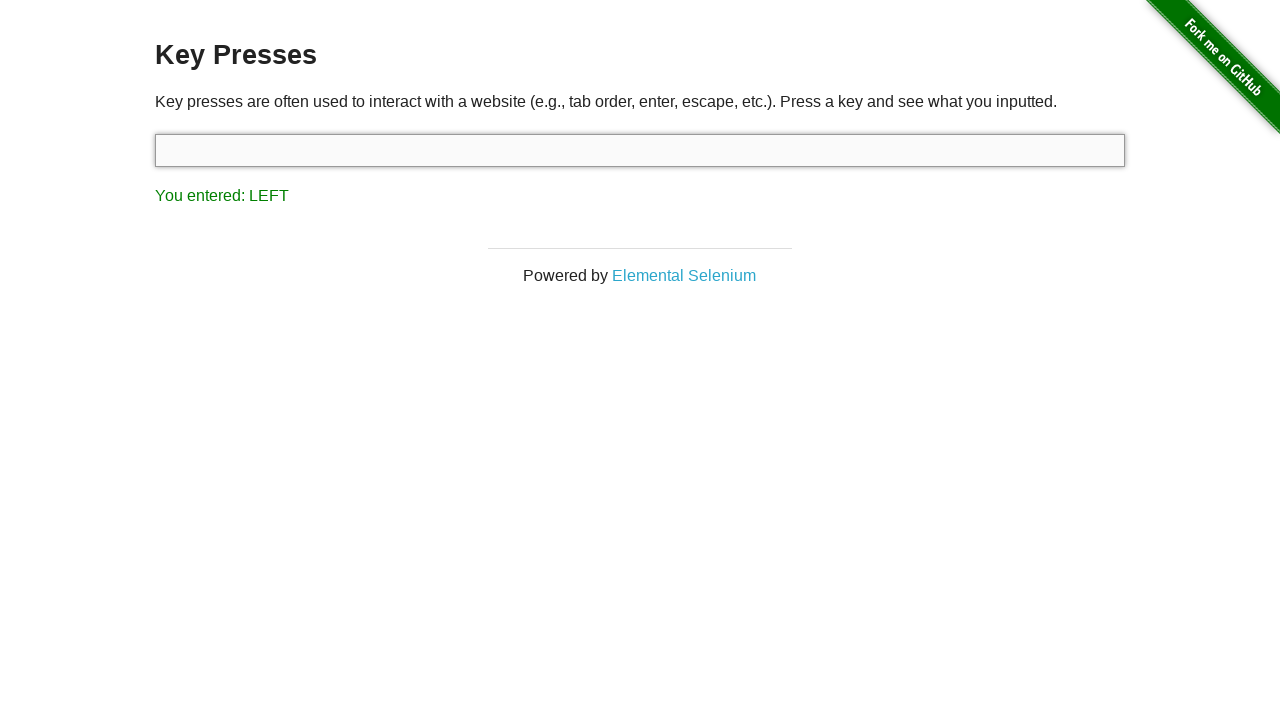

Retrieved result text content after arrow key press
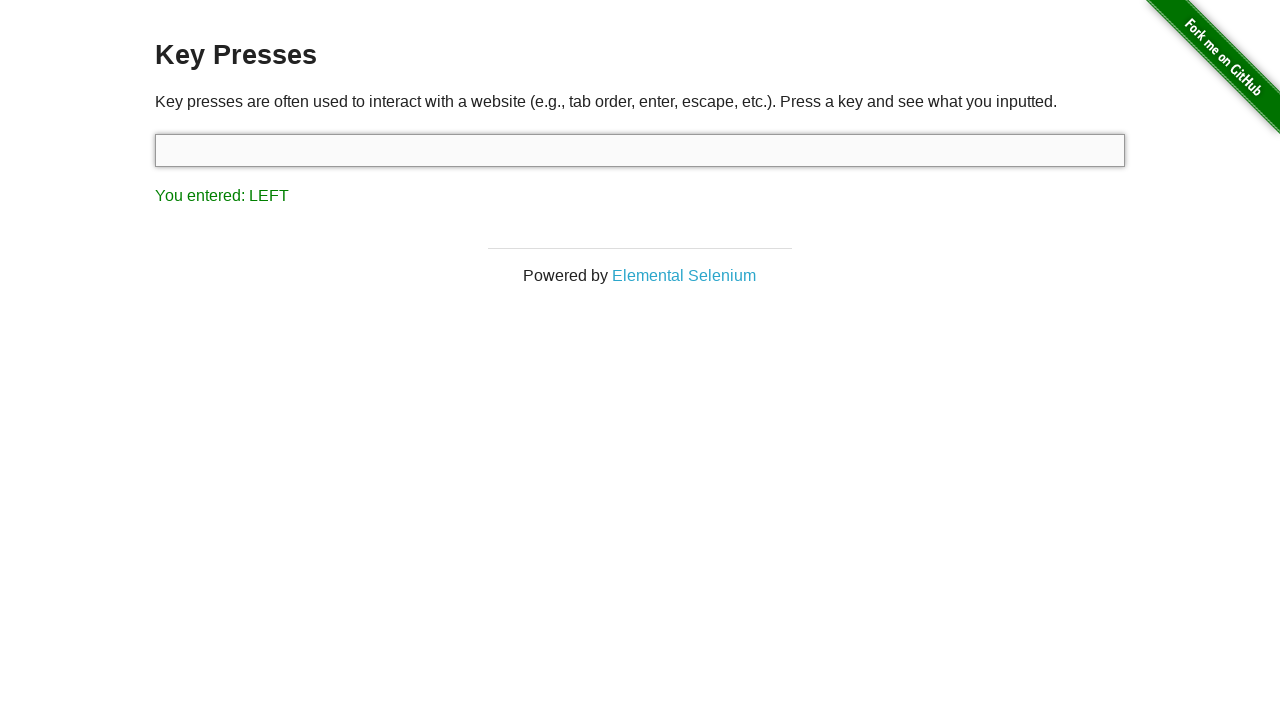

Verified result text shows 'You entered: LEFT'
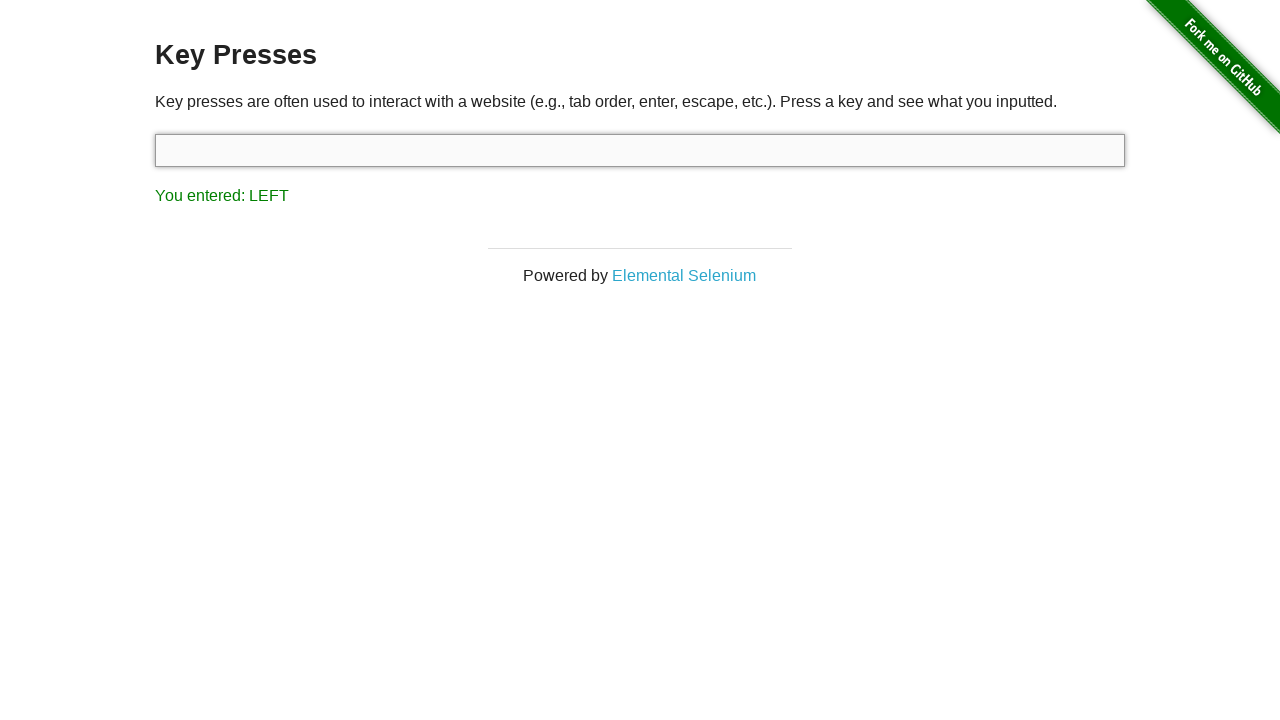

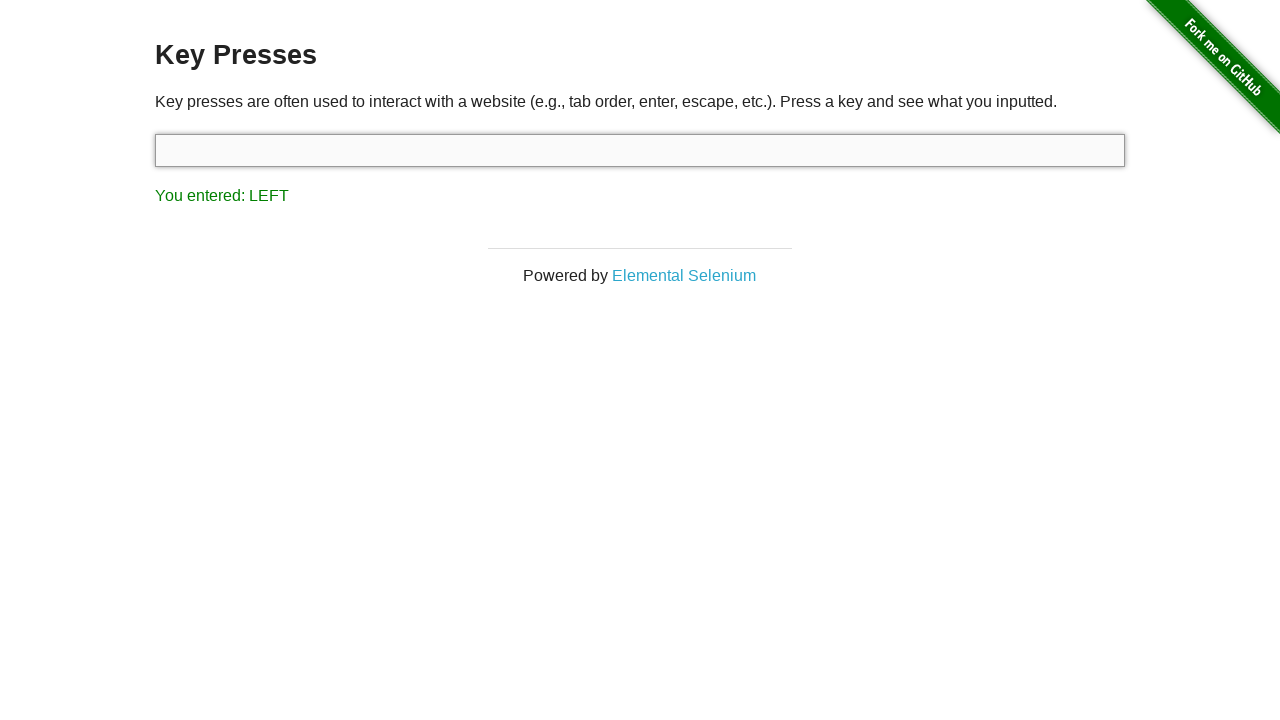